Tests right-click (context click) mouse action on a button element on the DemoQA buttons page

Starting URL: https://demoqa.com/buttons

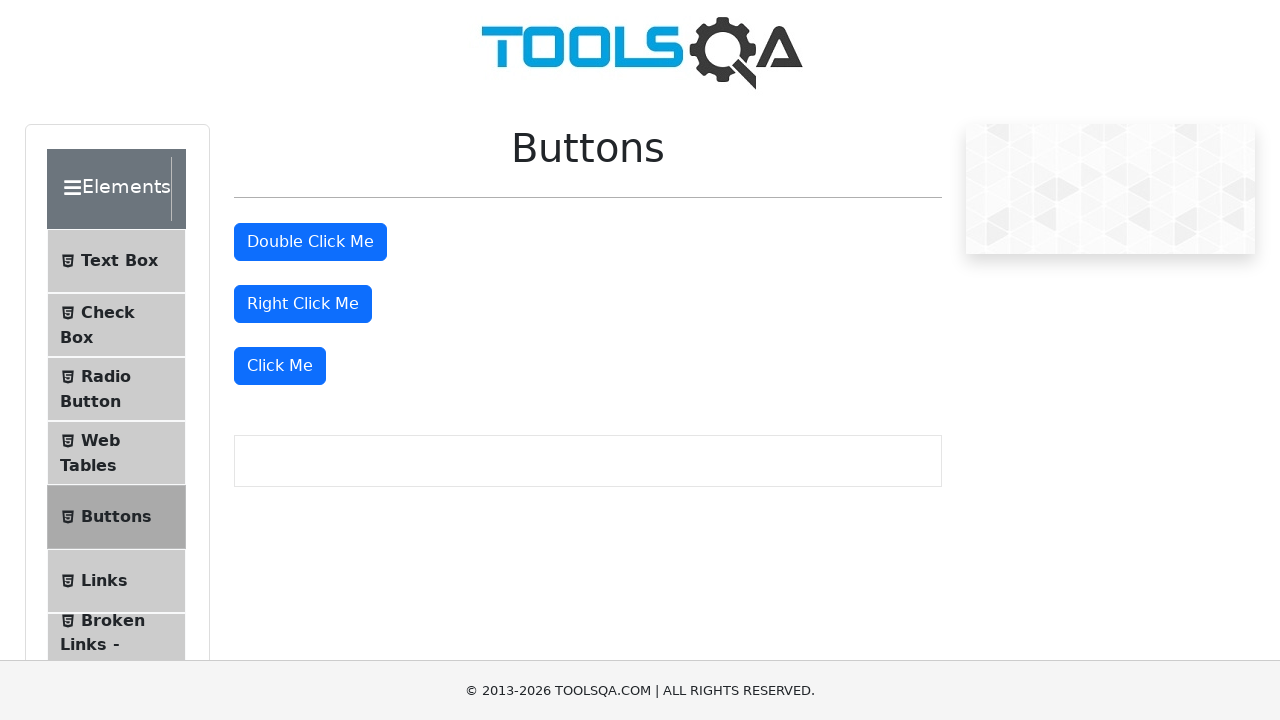

Navigated to DemoQA buttons page
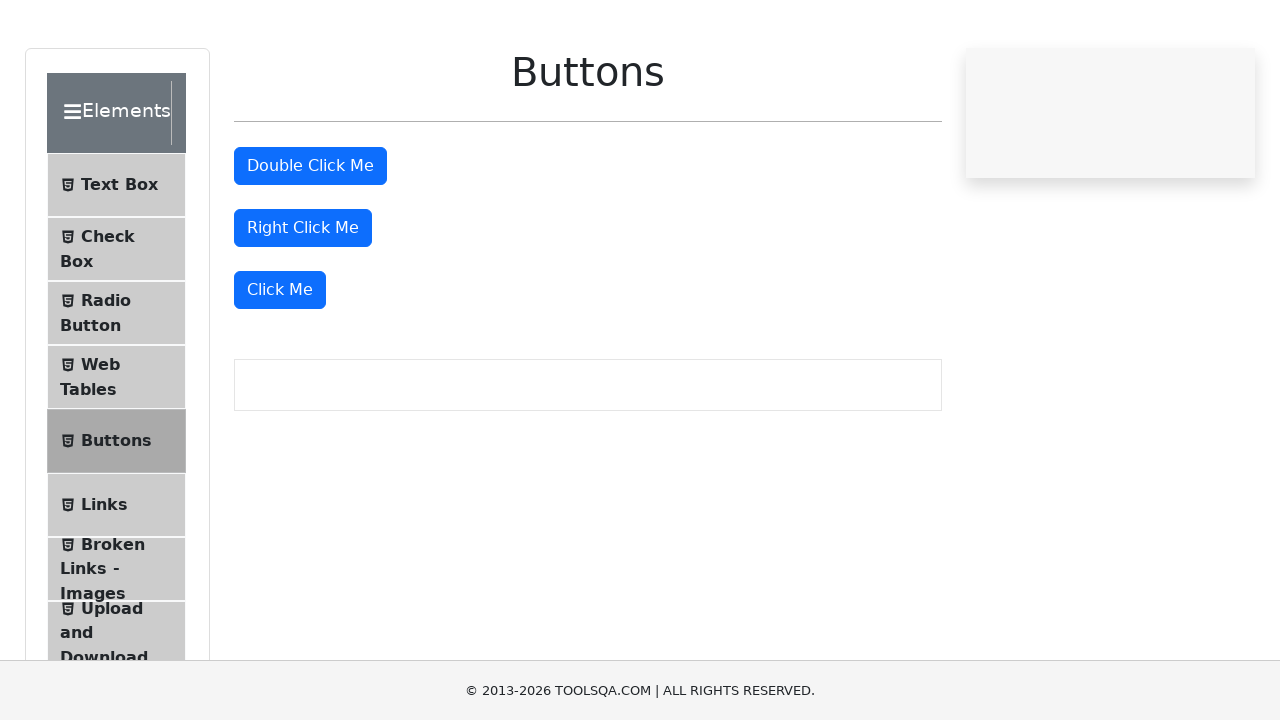

Right-clicked (context click) the 'Right Click Me' button at (303, 304) on #rightClickBtn
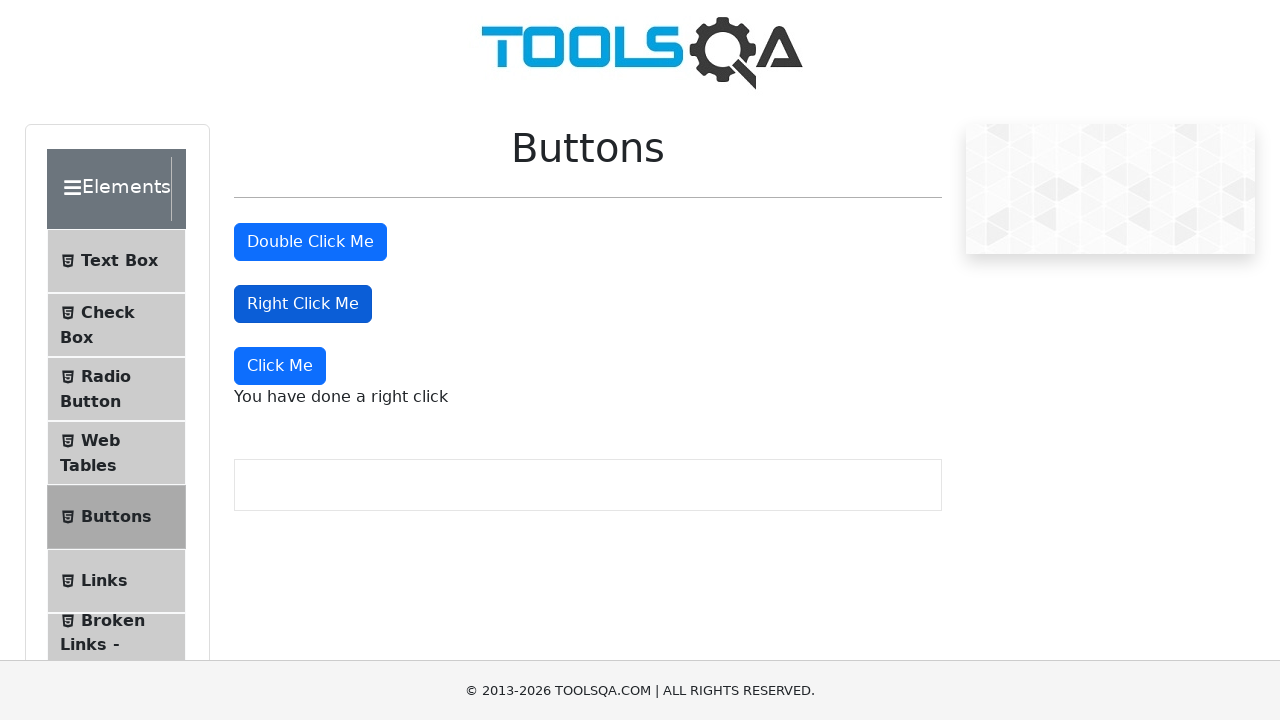

Context click message appeared, confirming right-click action was successful
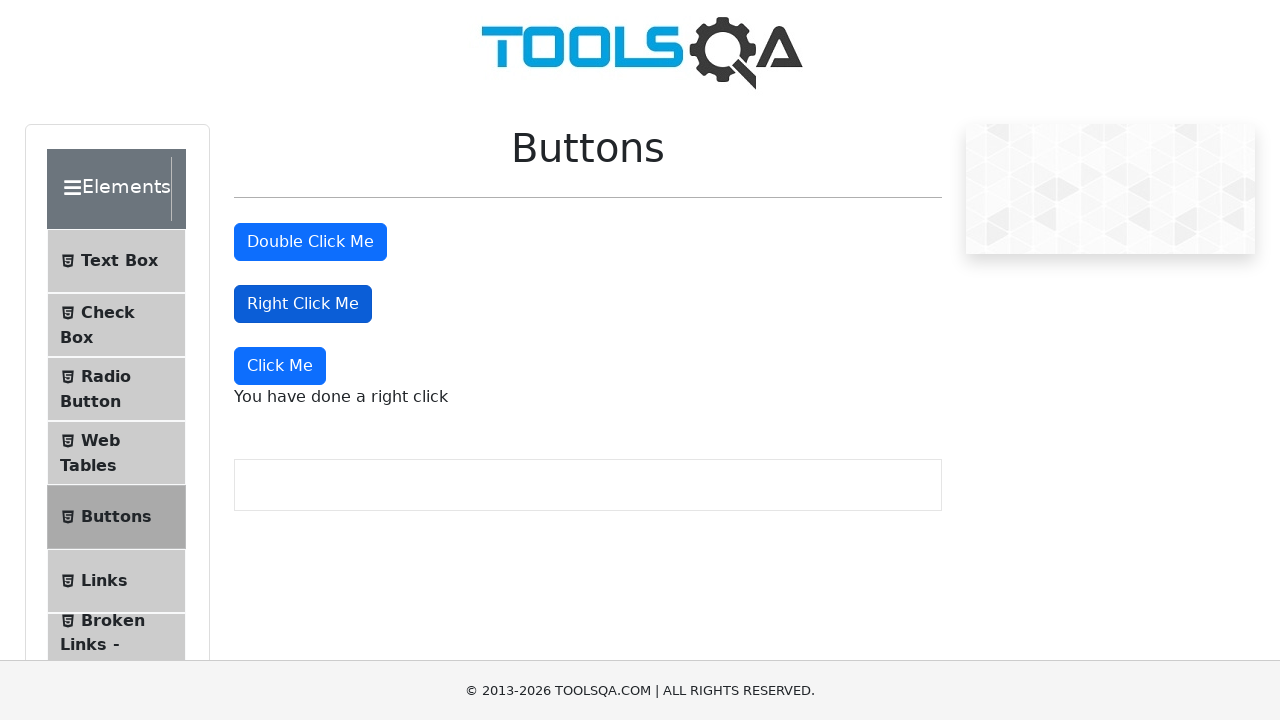

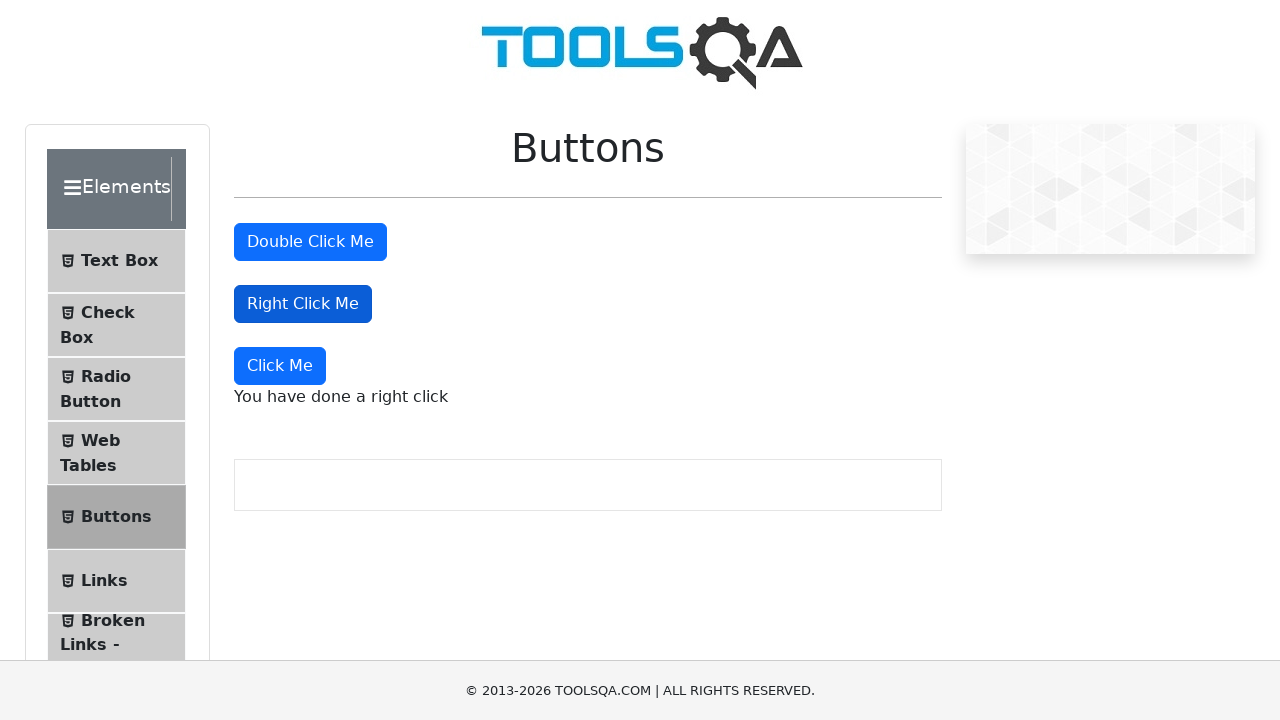